Tests drag and drop functionality by dragging a source element onto a target droppable element within an iframe on the jQuery UI demo page

Starting URL: https://jqueryui.com/droppable/

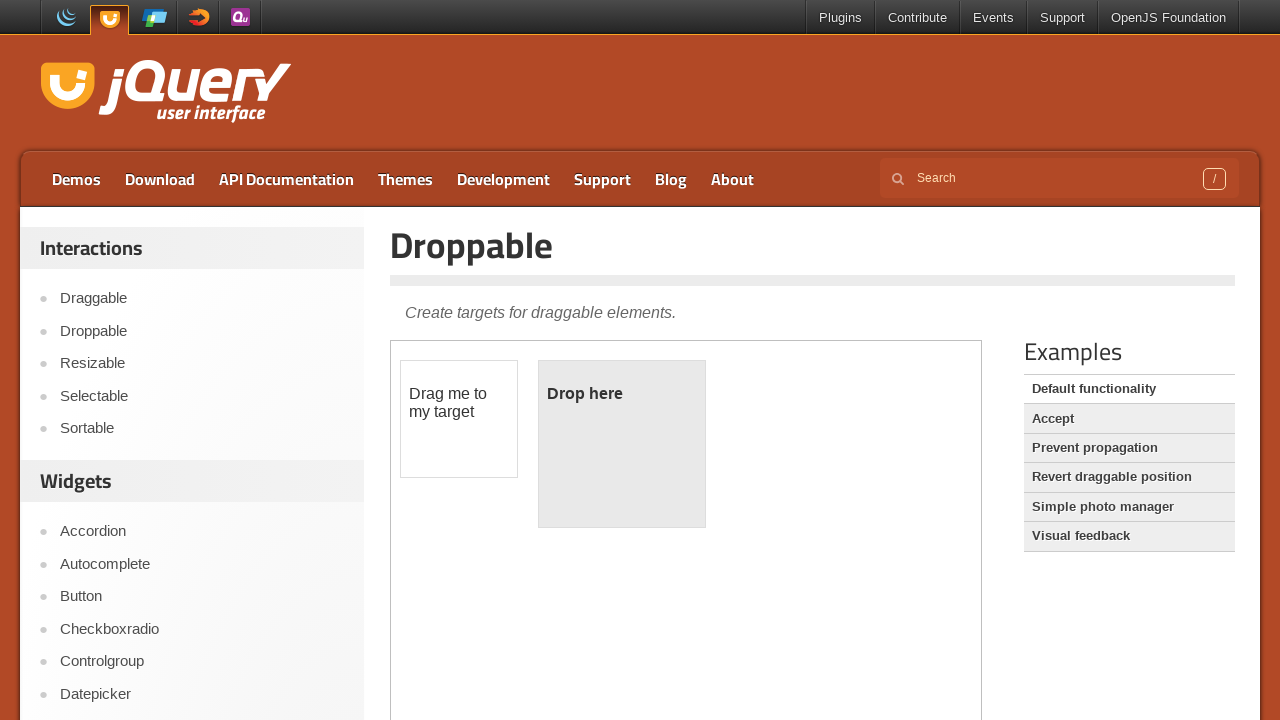

Located and switched to the drag and drop demo iframe
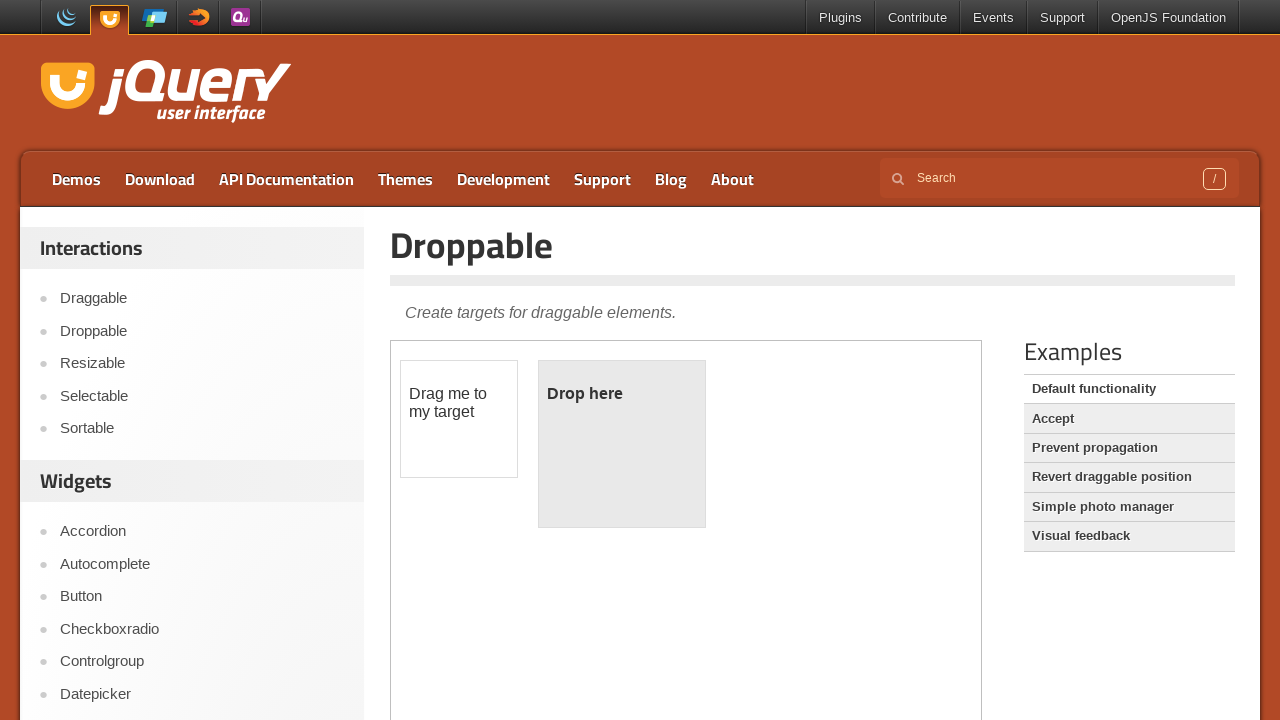

Located the draggable source element
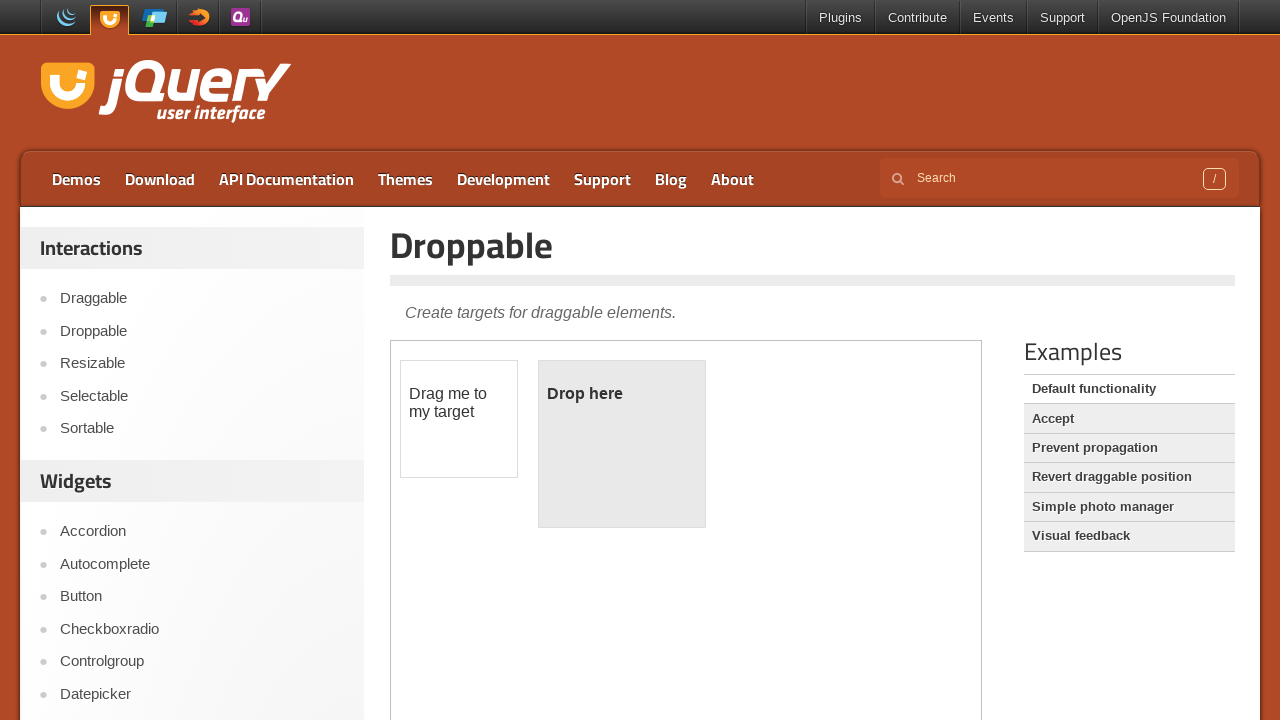

Located the droppable target element
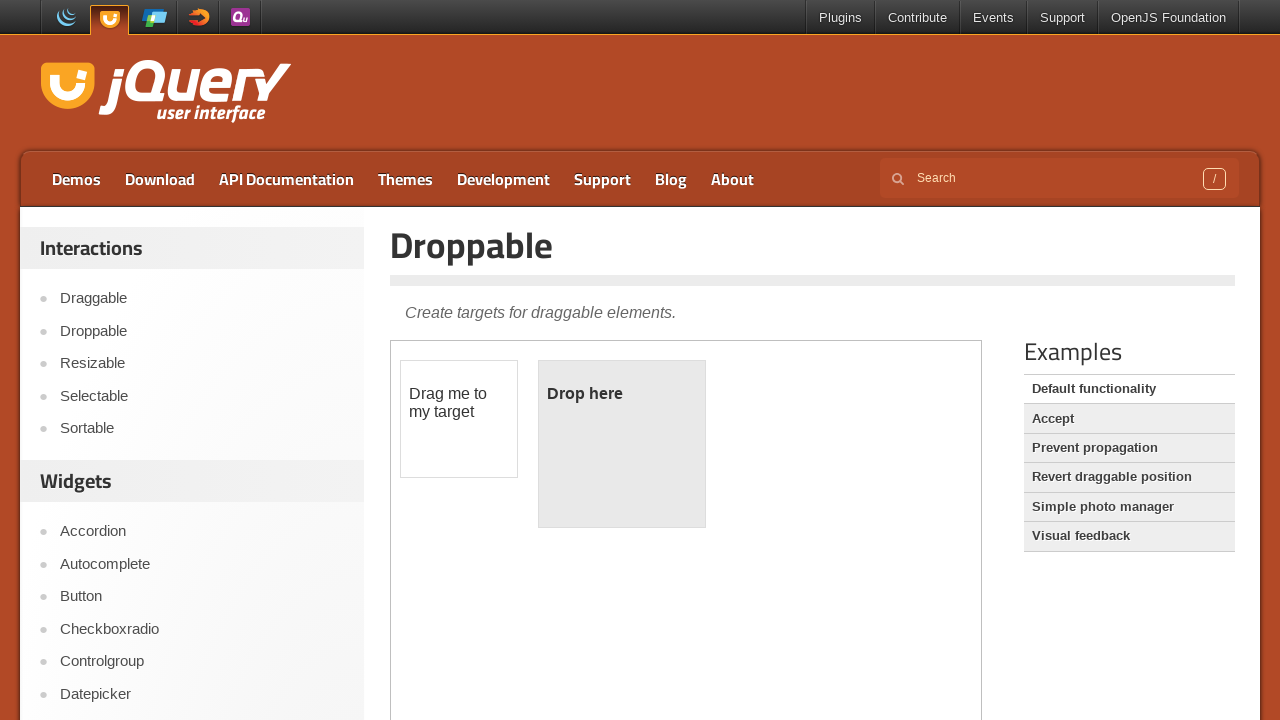

Dragged source element onto target droppable element at (622, 444)
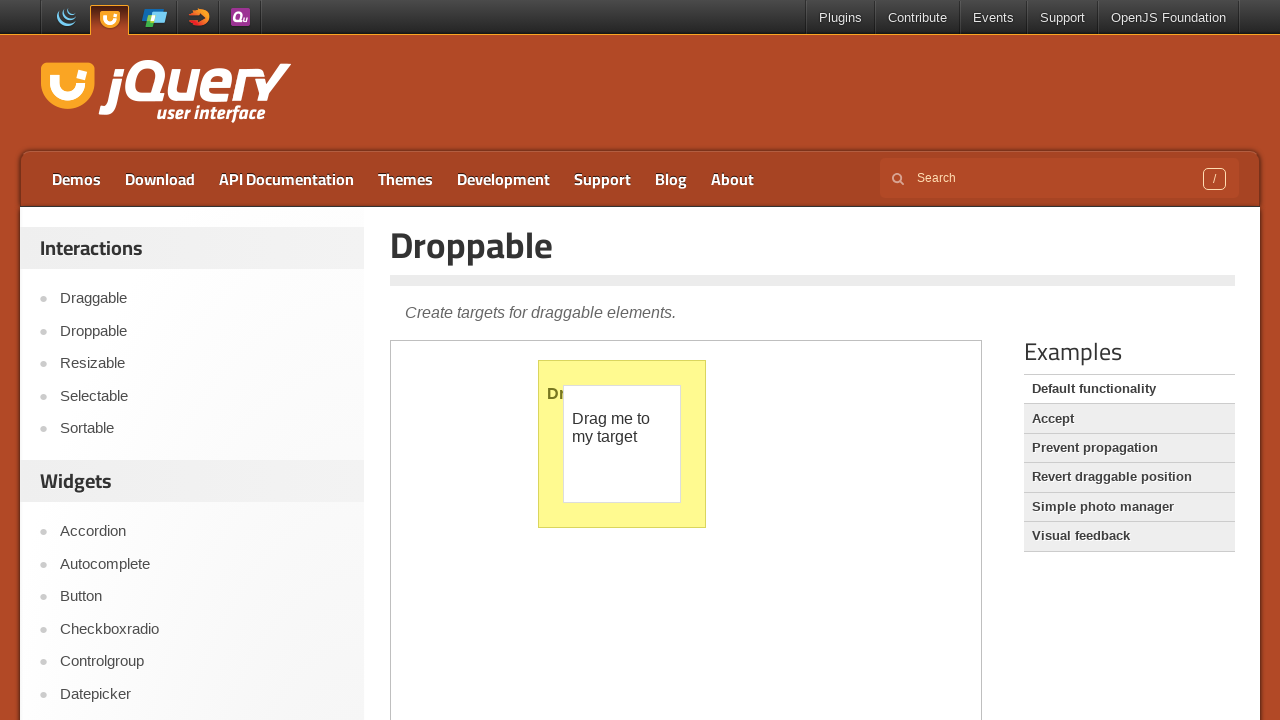

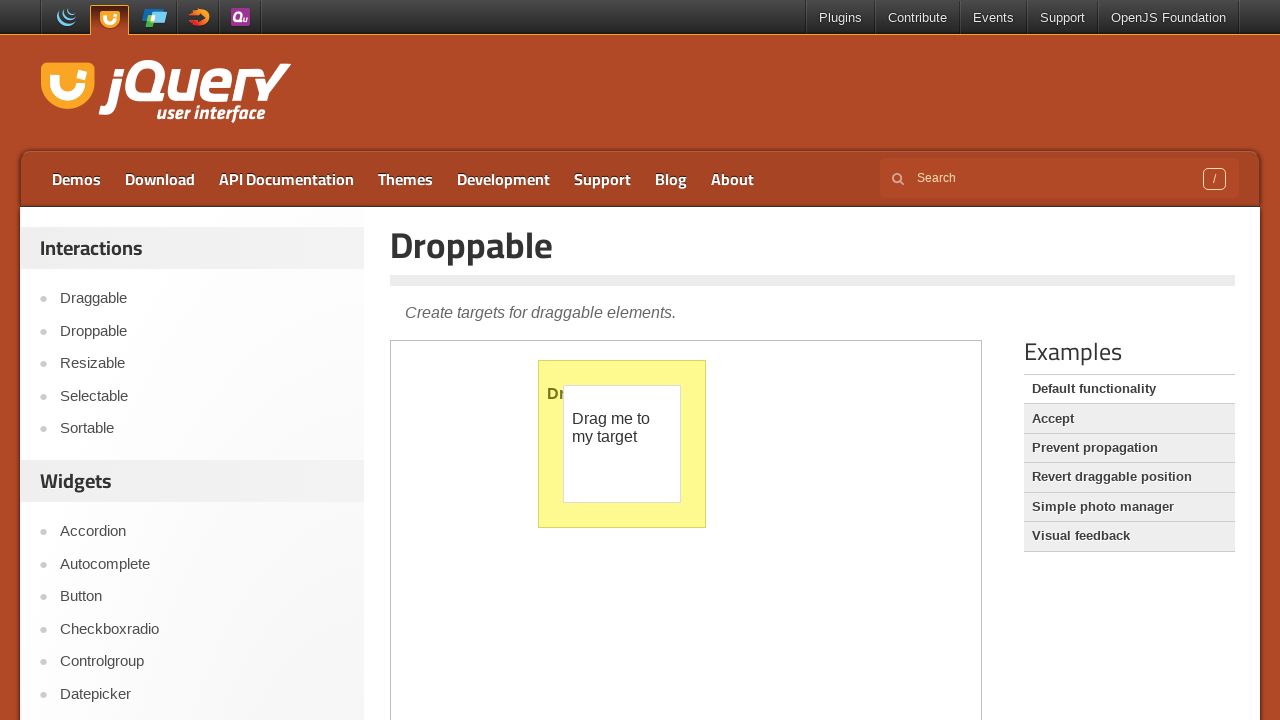